Tests that edits are cancelled when pressing Escape key

Starting URL: https://demo.playwright.dev/todomvc

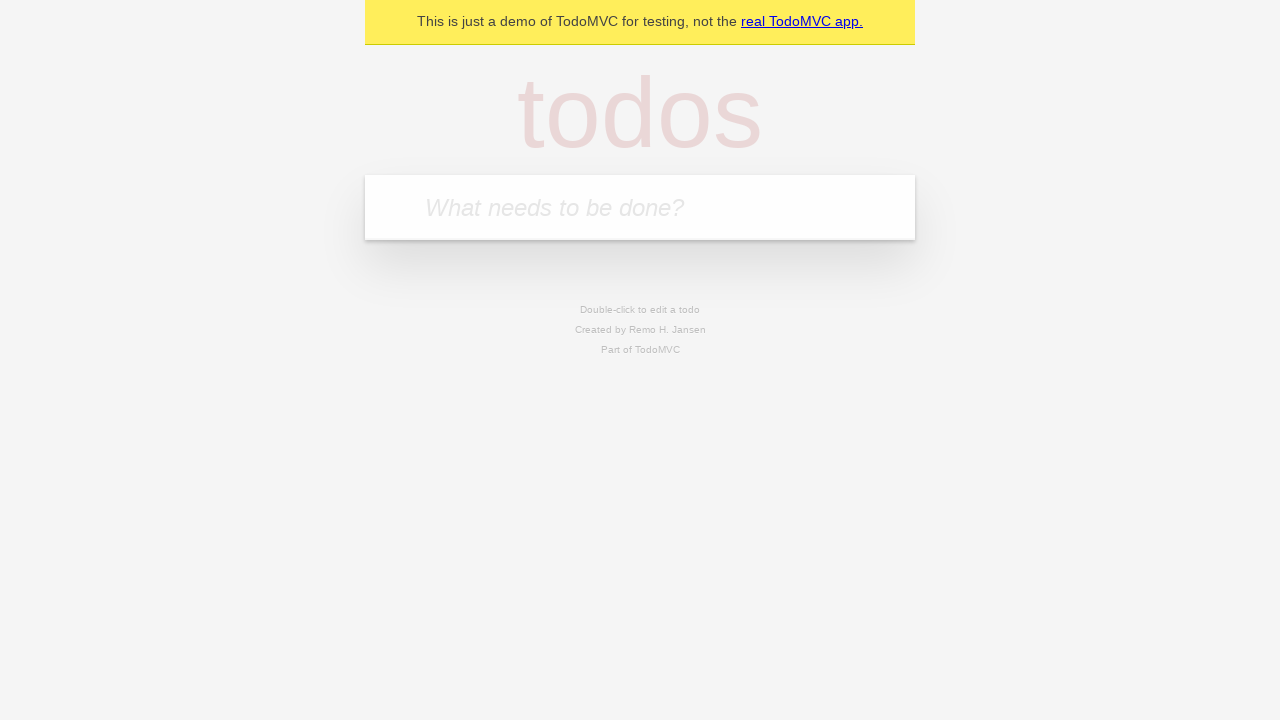

Filled todo input with 'buy some cheese' on internal:attr=[placeholder="What needs to be done?"i]
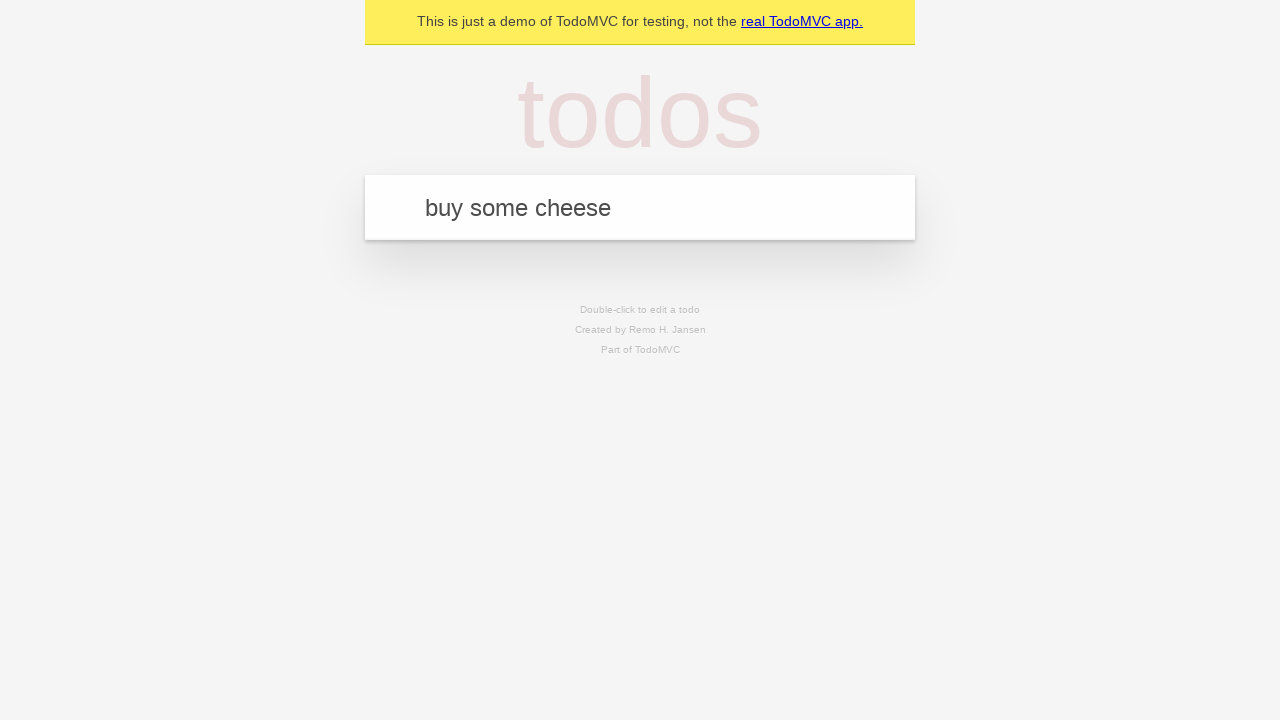

Pressed Enter to create first todo on internal:attr=[placeholder="What needs to be done?"i]
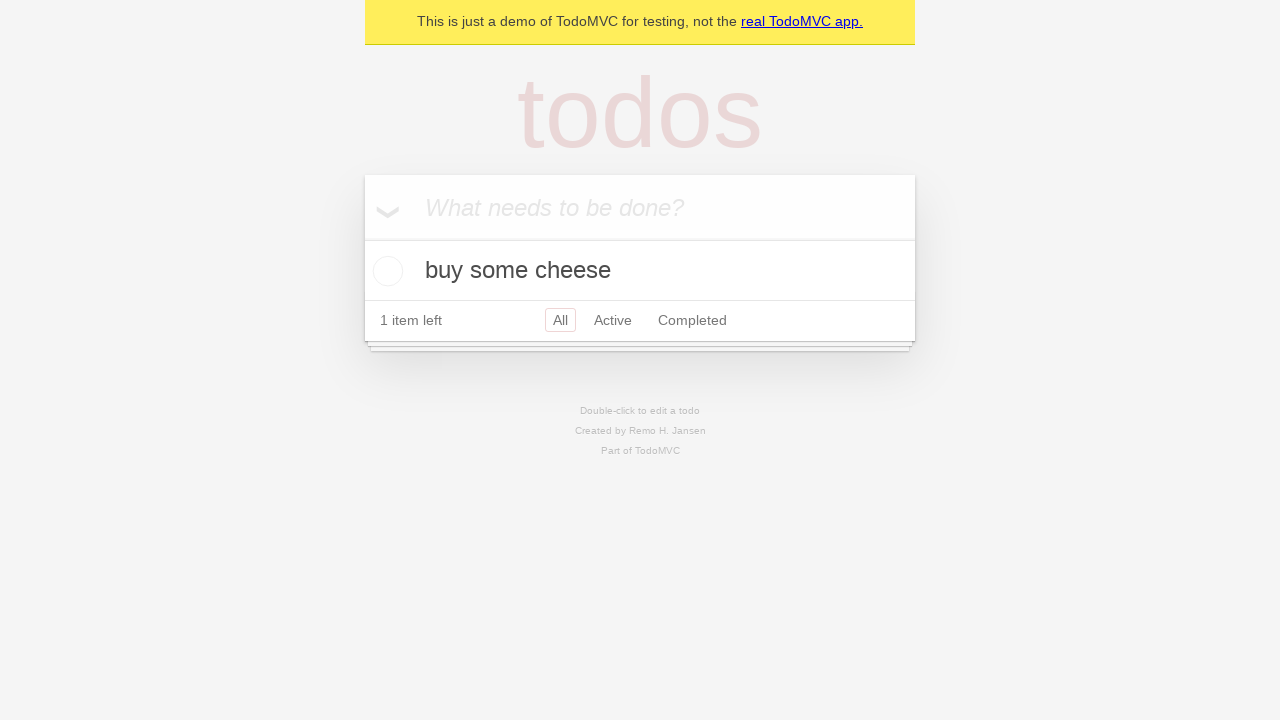

Filled todo input with 'feed the cat' on internal:attr=[placeholder="What needs to be done?"i]
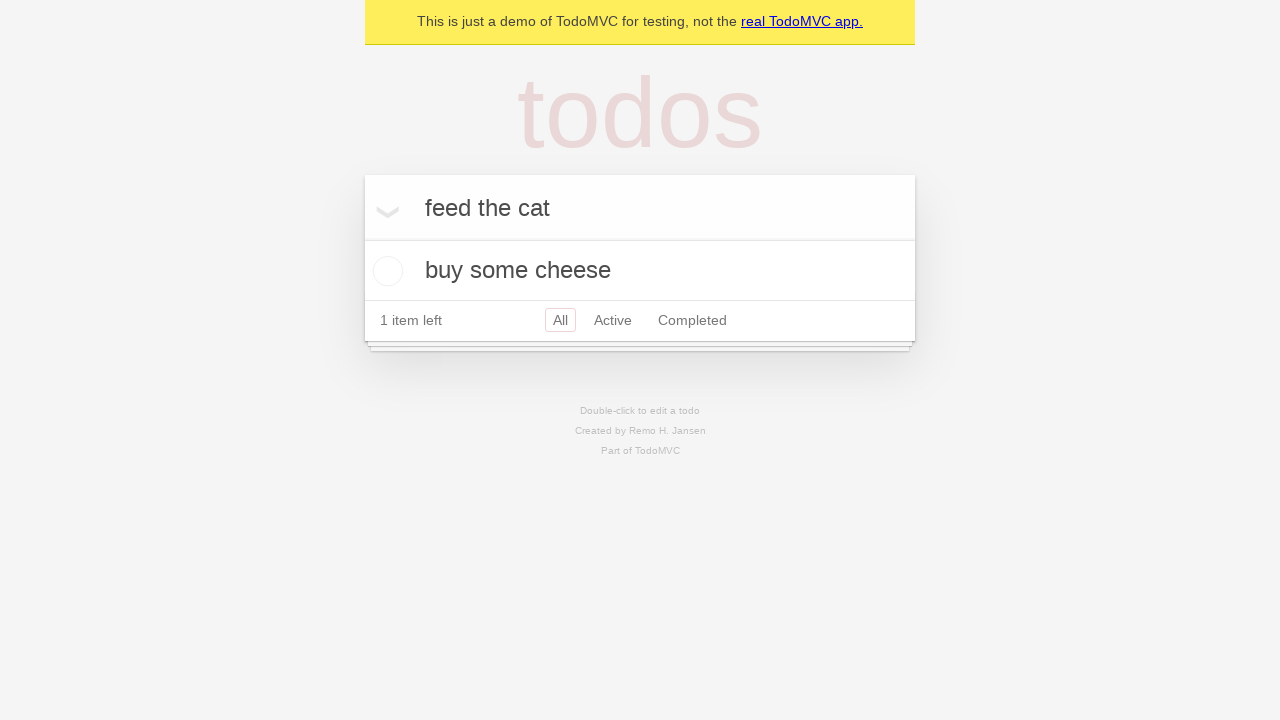

Pressed Enter to create second todo on internal:attr=[placeholder="What needs to be done?"i]
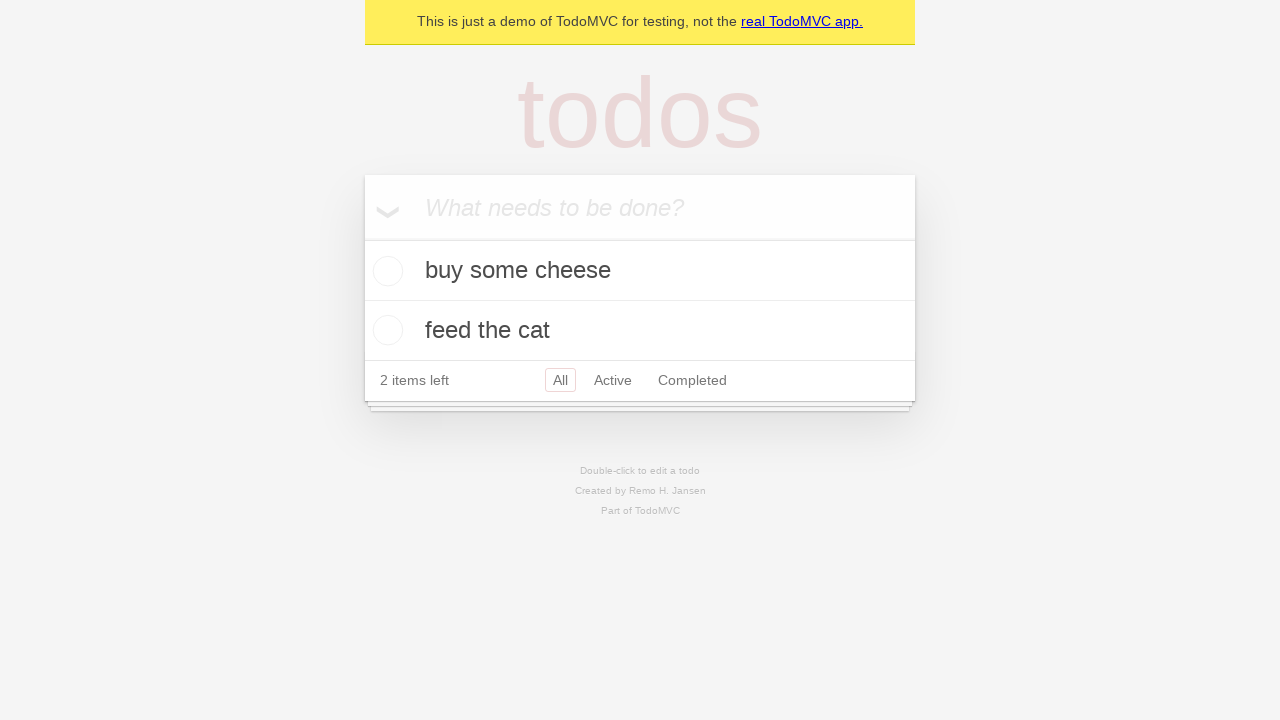

Filled todo input with 'book a doctors appointment' on internal:attr=[placeholder="What needs to be done?"i]
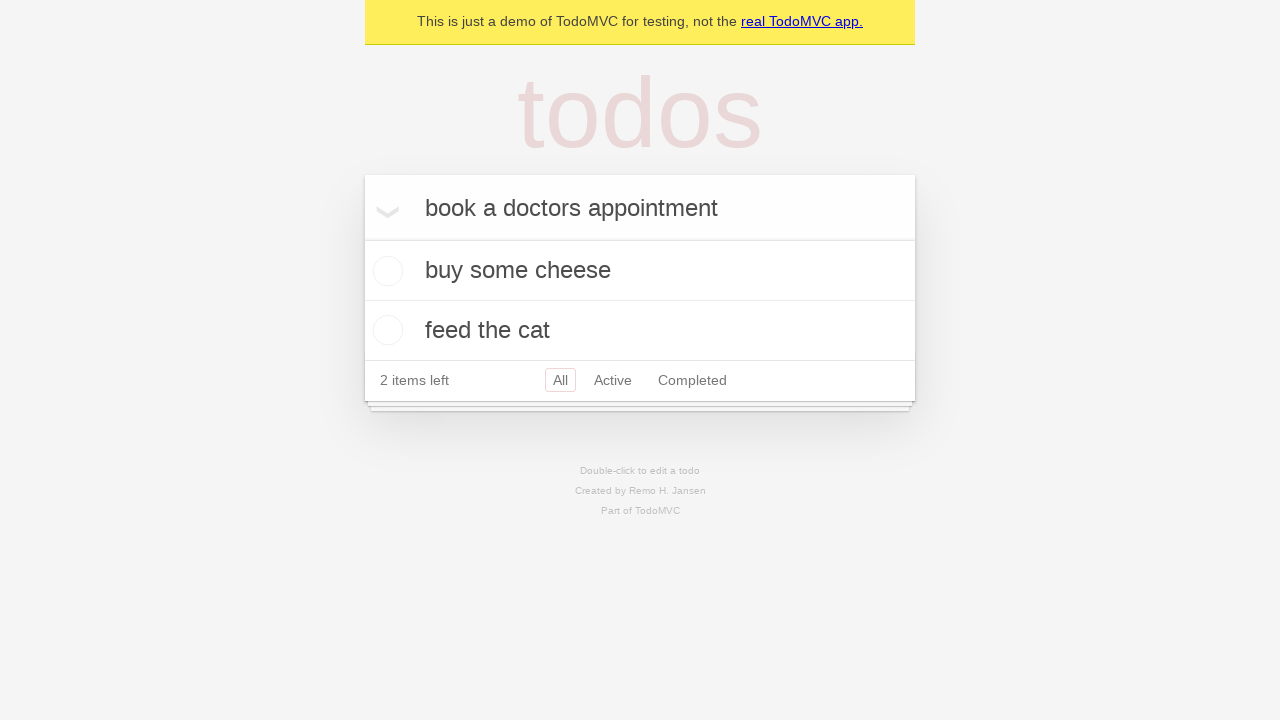

Pressed Enter to create third todo on internal:attr=[placeholder="What needs to be done?"i]
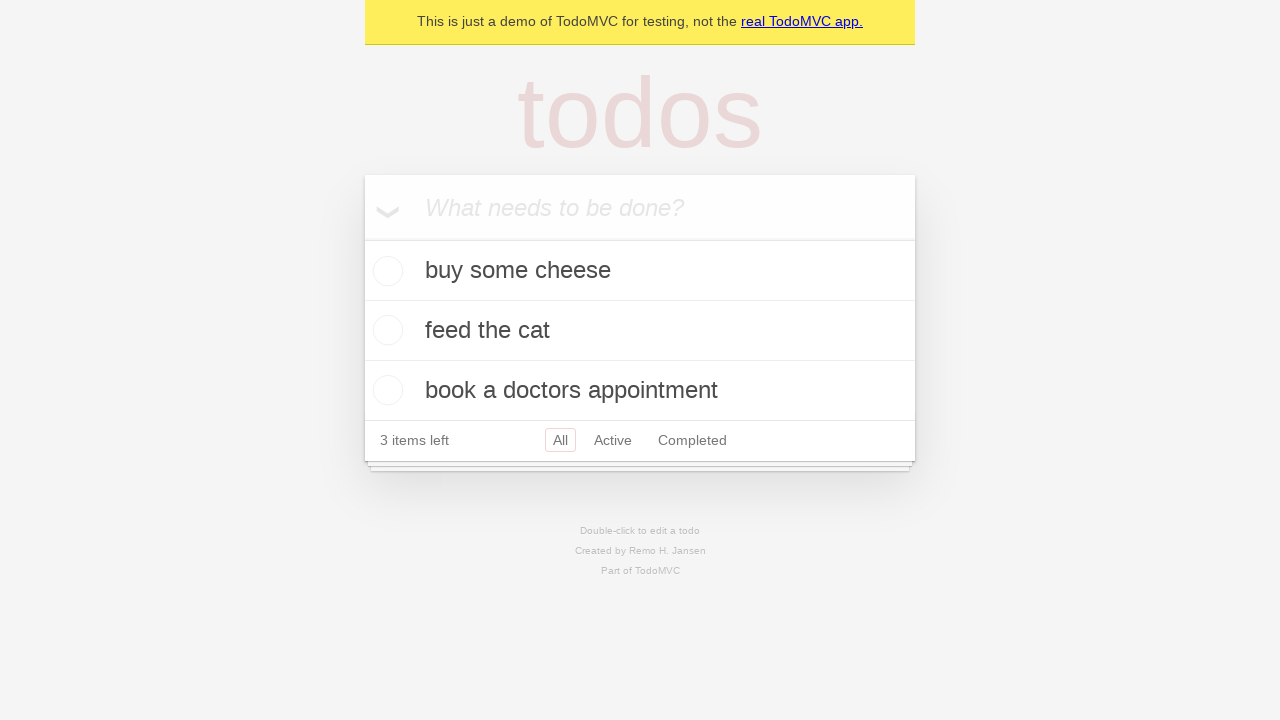

Double-clicked second todo to enter edit mode at (640, 331) on internal:testid=[data-testid="todo-item"s] >> nth=1
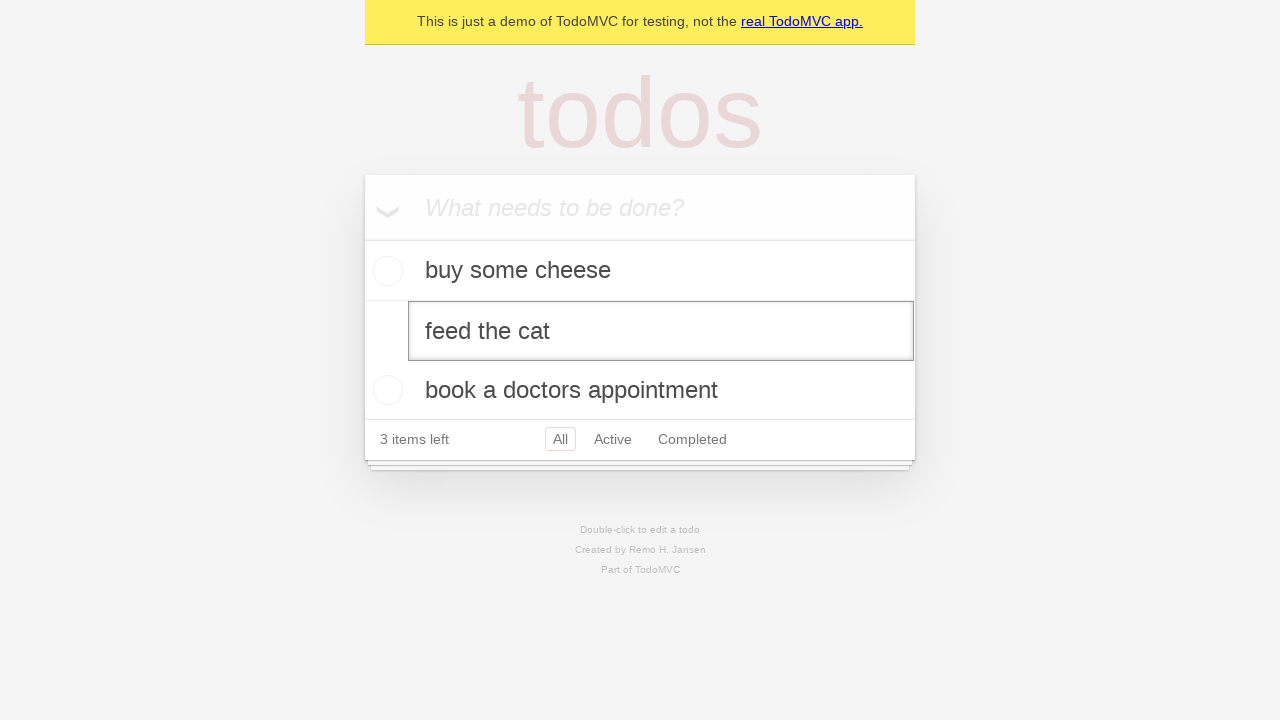

Filled edit field with 'buy some sausages' on internal:testid=[data-testid="todo-item"s] >> nth=1 >> internal:role=textbox[nam
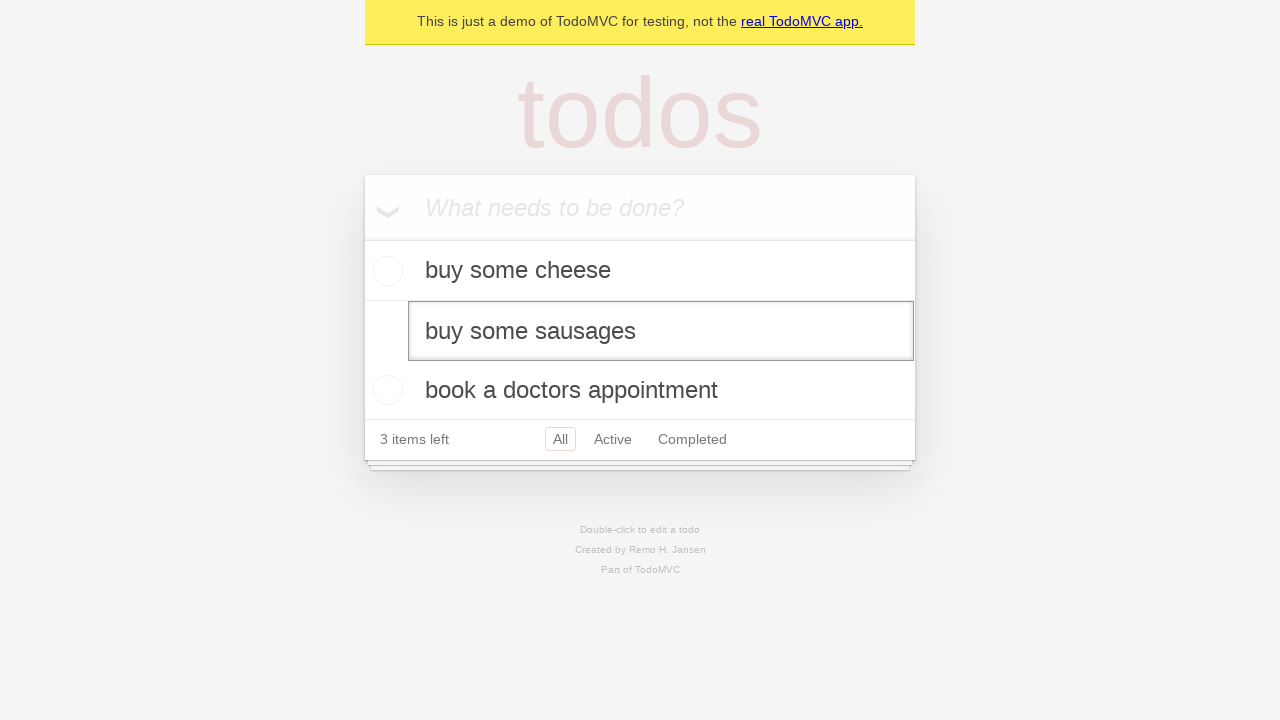

Pressed Escape to cancel edits on internal:testid=[data-testid="todo-item"s] >> nth=1 >> internal:role=textbox[nam
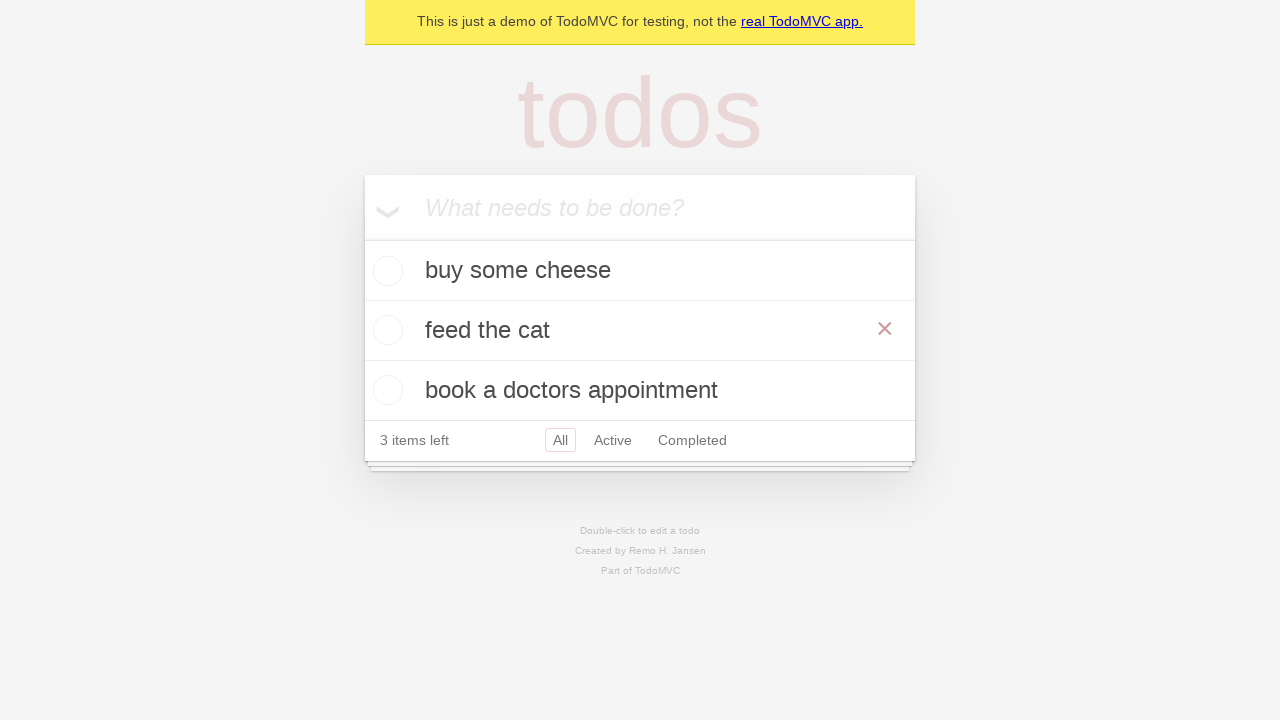

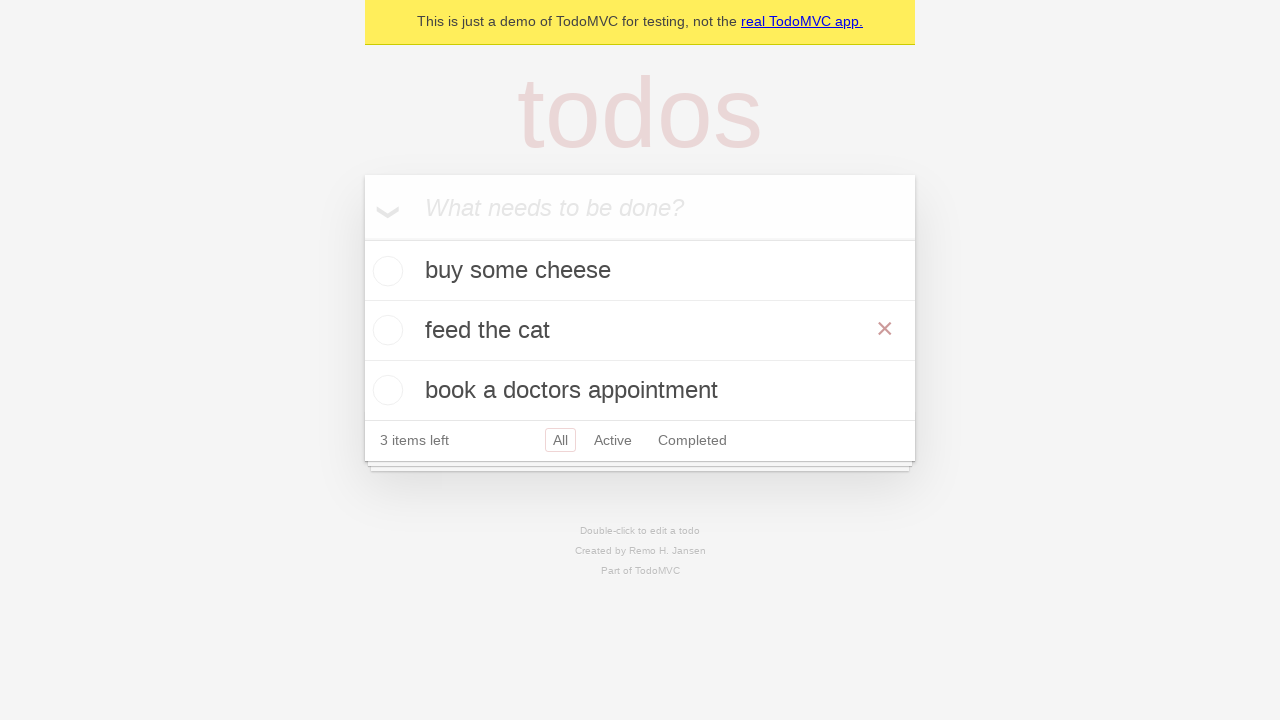